Tests filtering products by size S

Starting URL: https://shopify-eta-drab.vercel.app/#

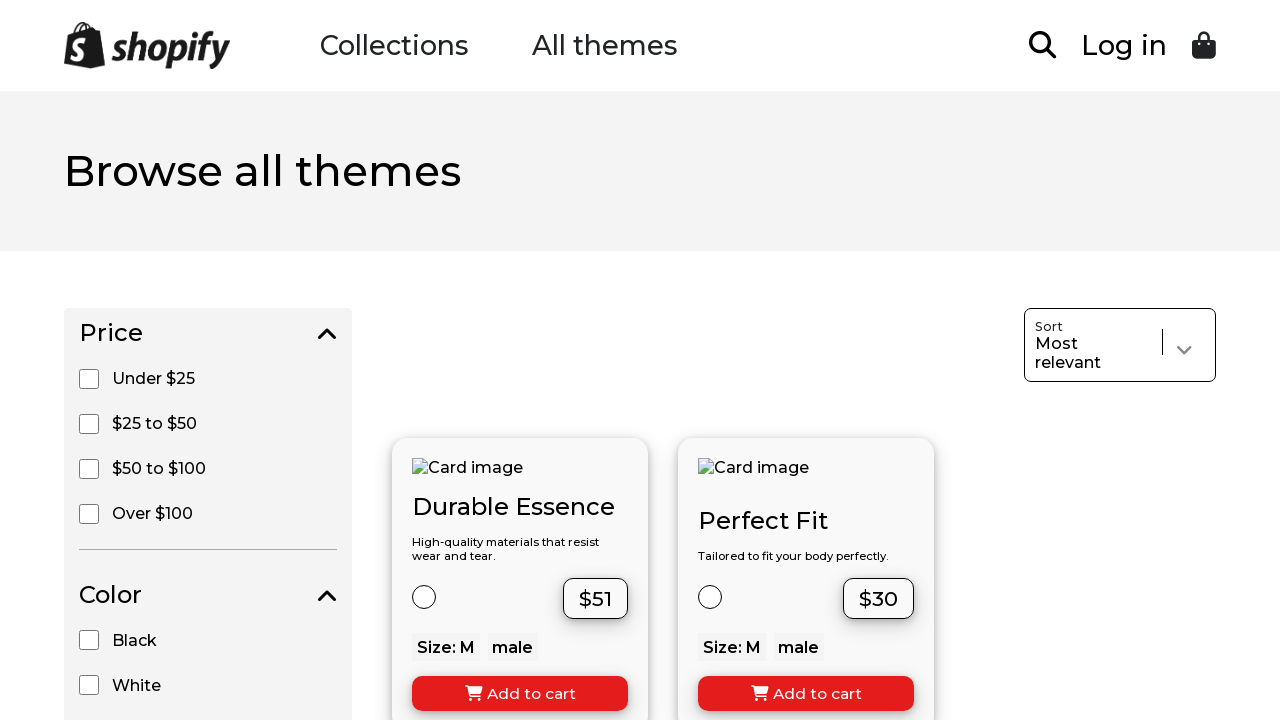

Clicked S size filter checkbox at (89, 361) on xpath=//input[@value='S']
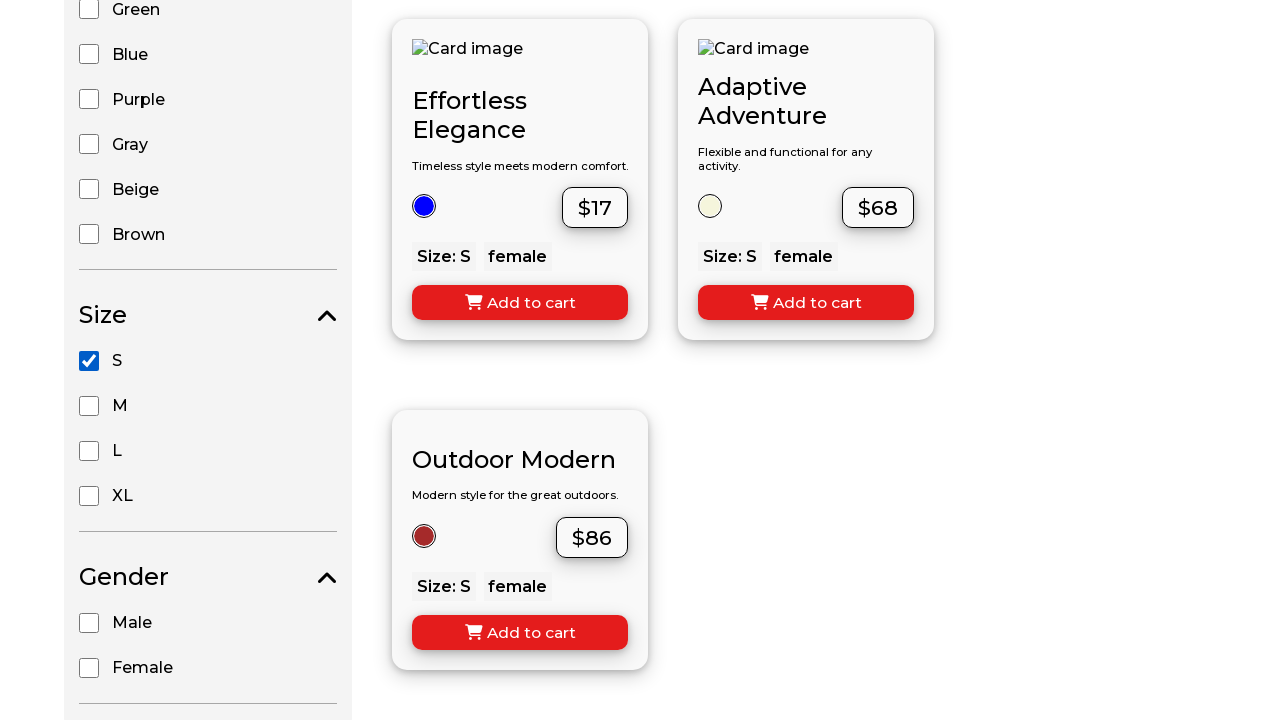

Filtered products by size S loaded
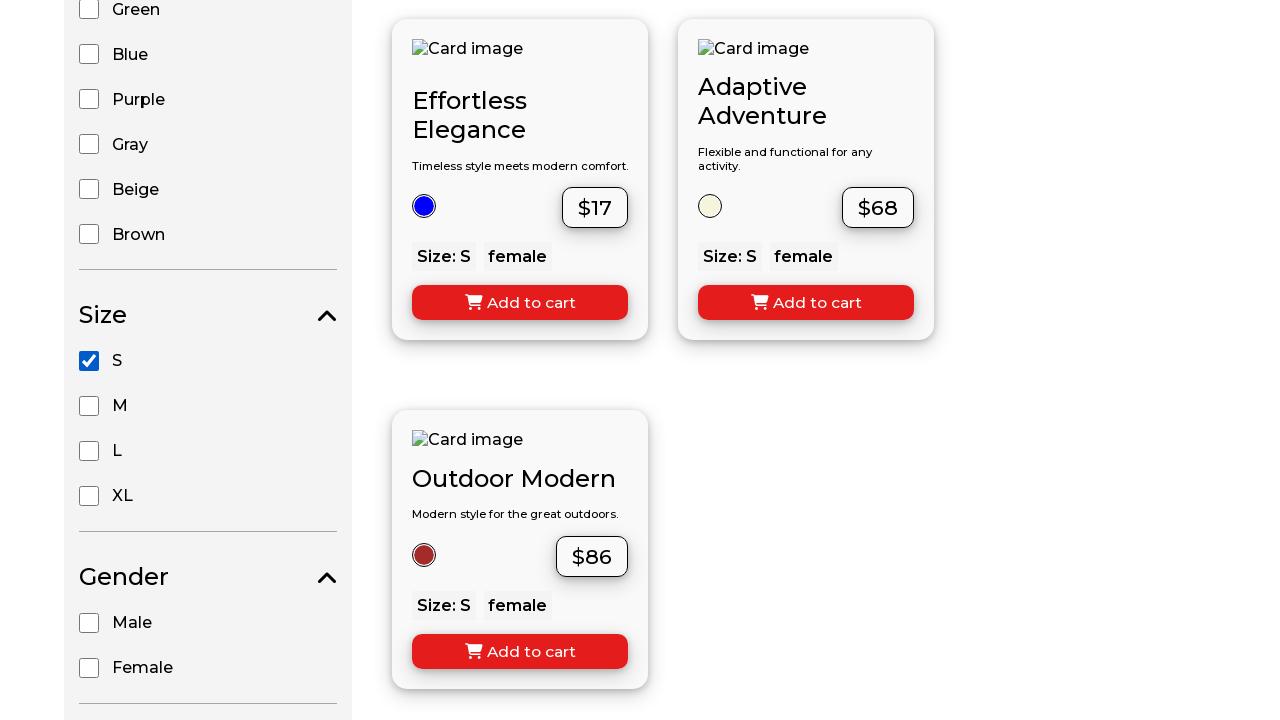

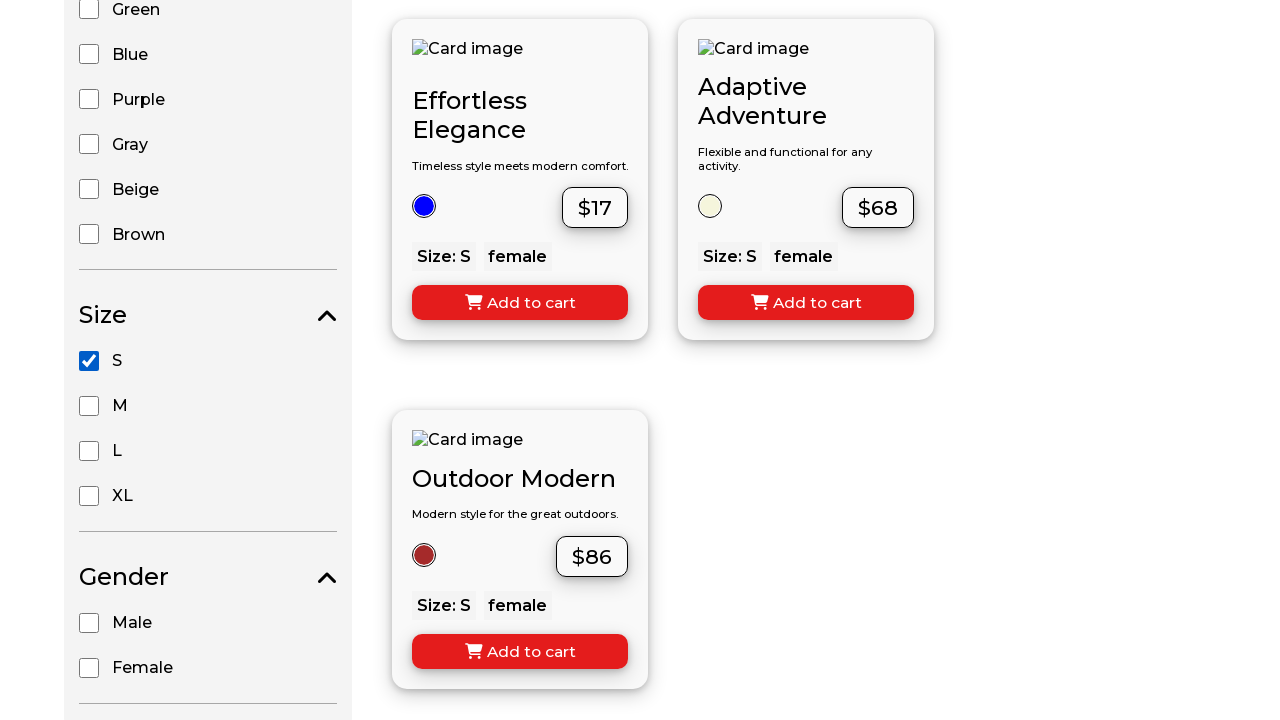